Tests window-based popup handling by clicking an alert button and accepting the JavaScript alert dialog

Starting URL: https://www.rahulshettyacademy.com/AutomationPractice/

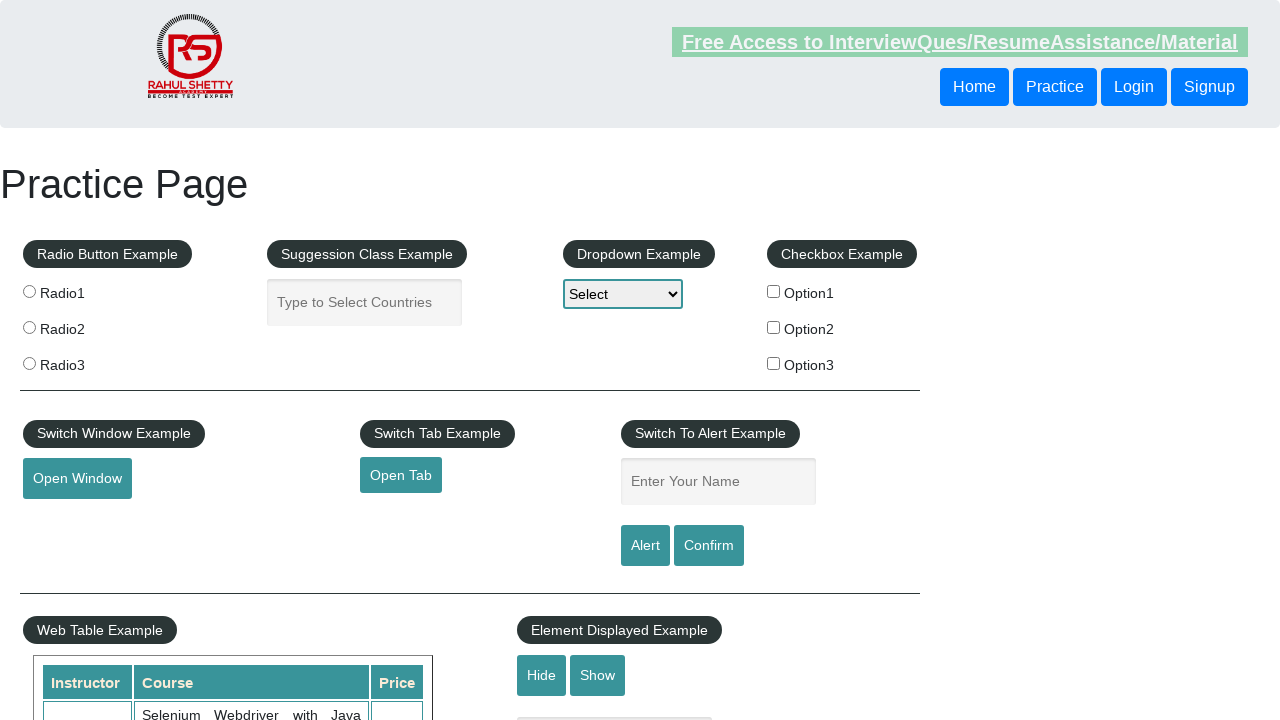

Clicked alert button to trigger JavaScript alert dialog at (645, 546) on #alertbtn
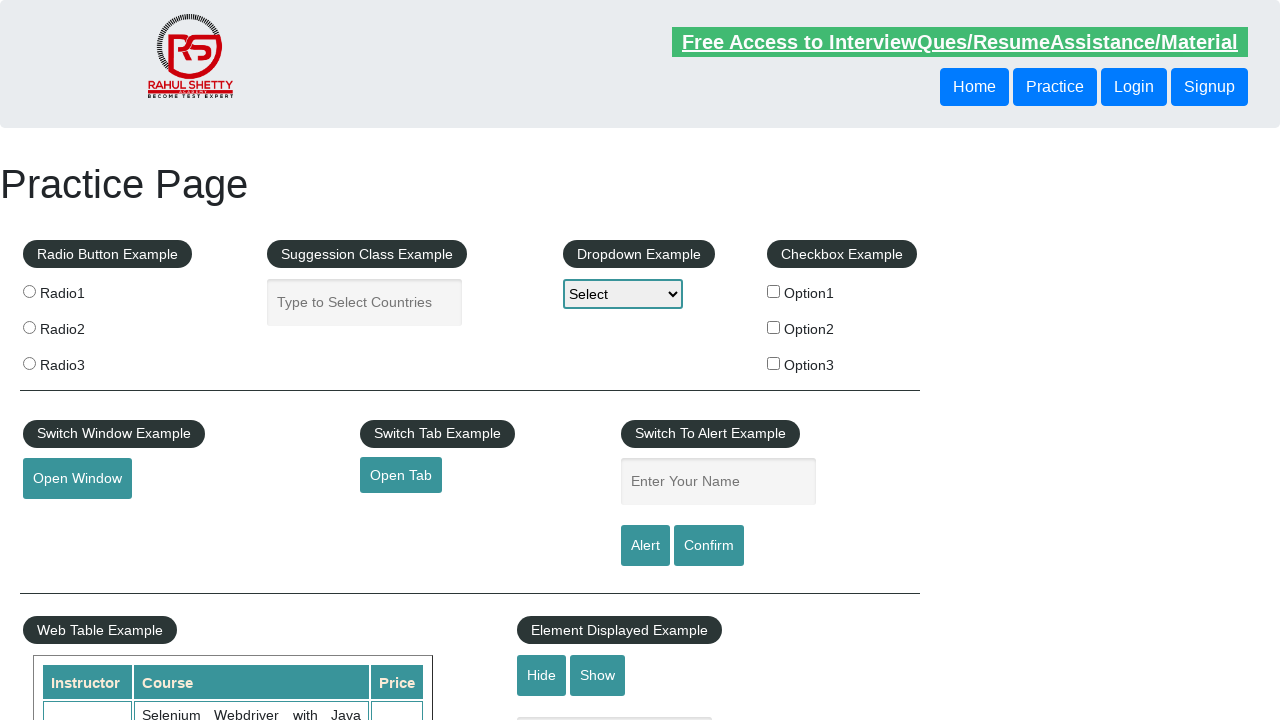

Set up dialog handler to accept alerts
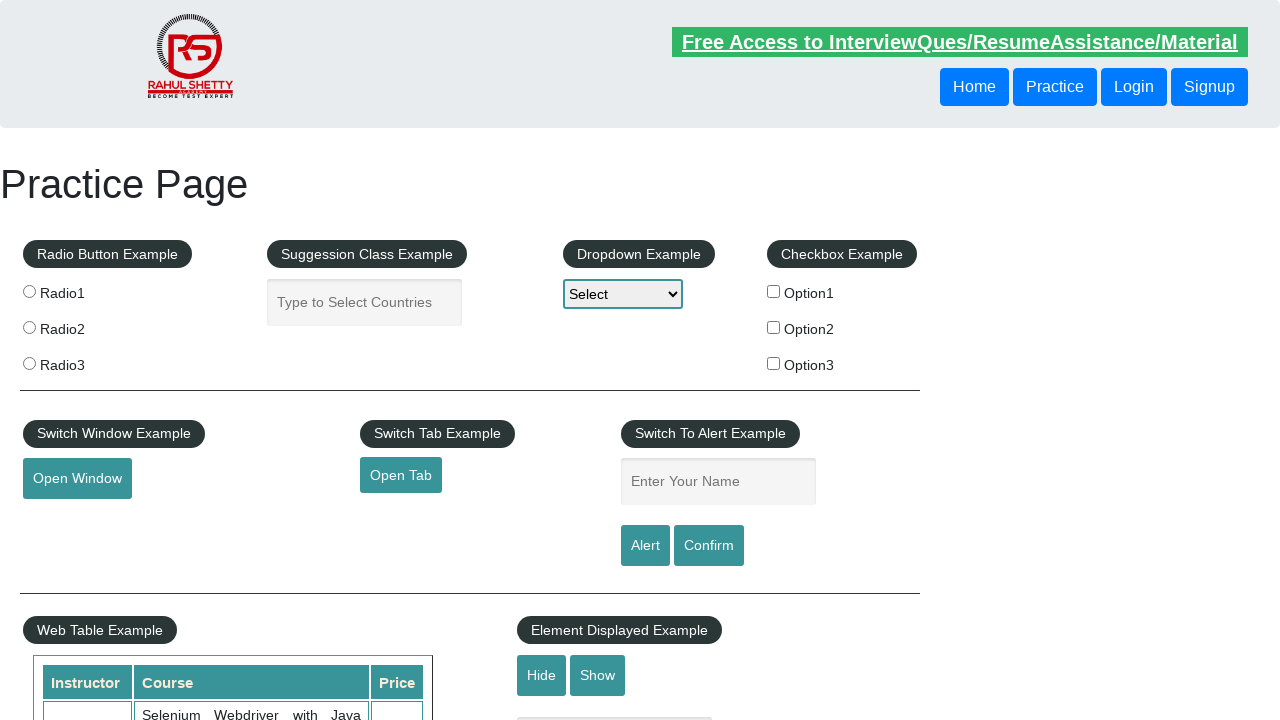

Configured one-time dialog handler to accept the alert
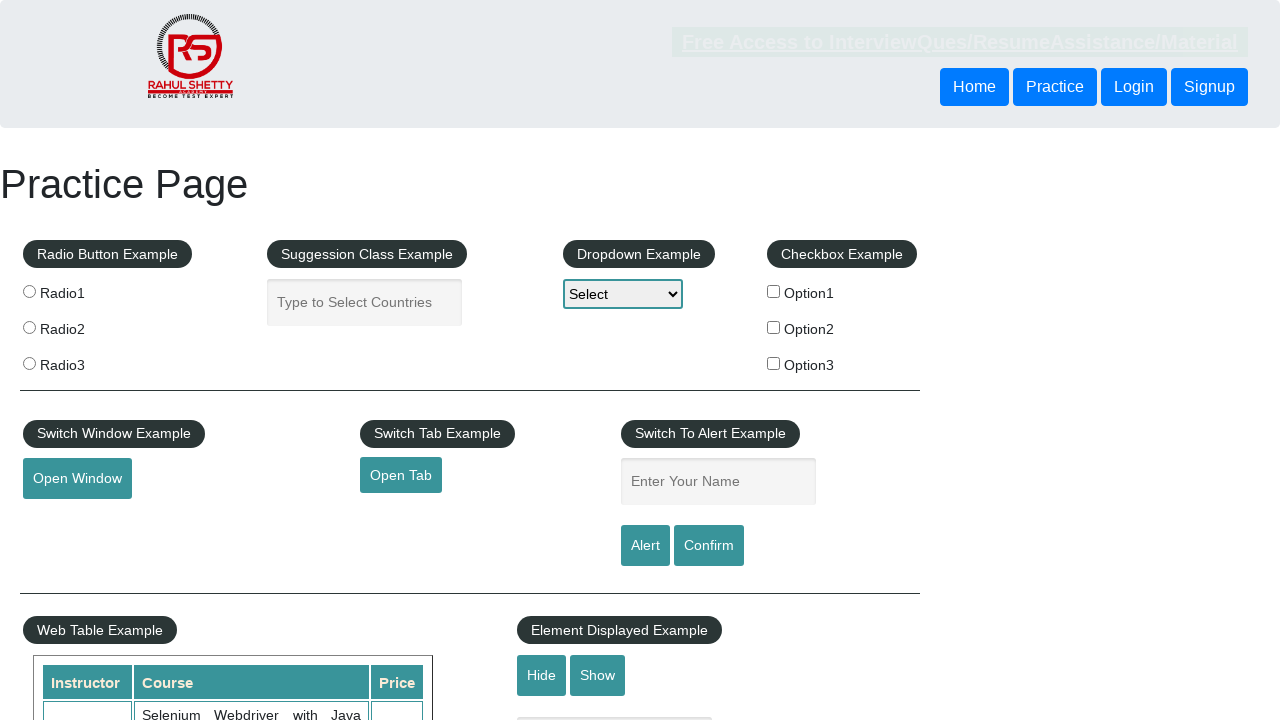

Clicked alert button again with dialog handler ready at (645, 546) on #alertbtn
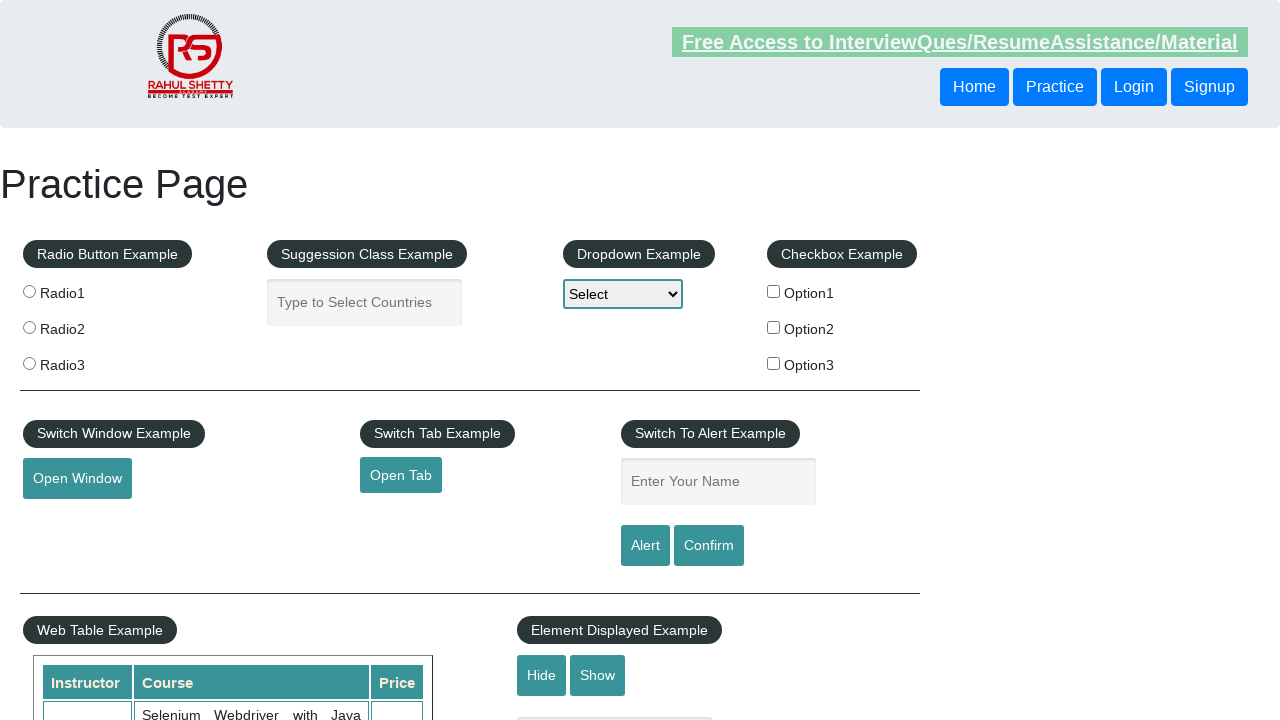

Waited 1000ms for alert to be processed
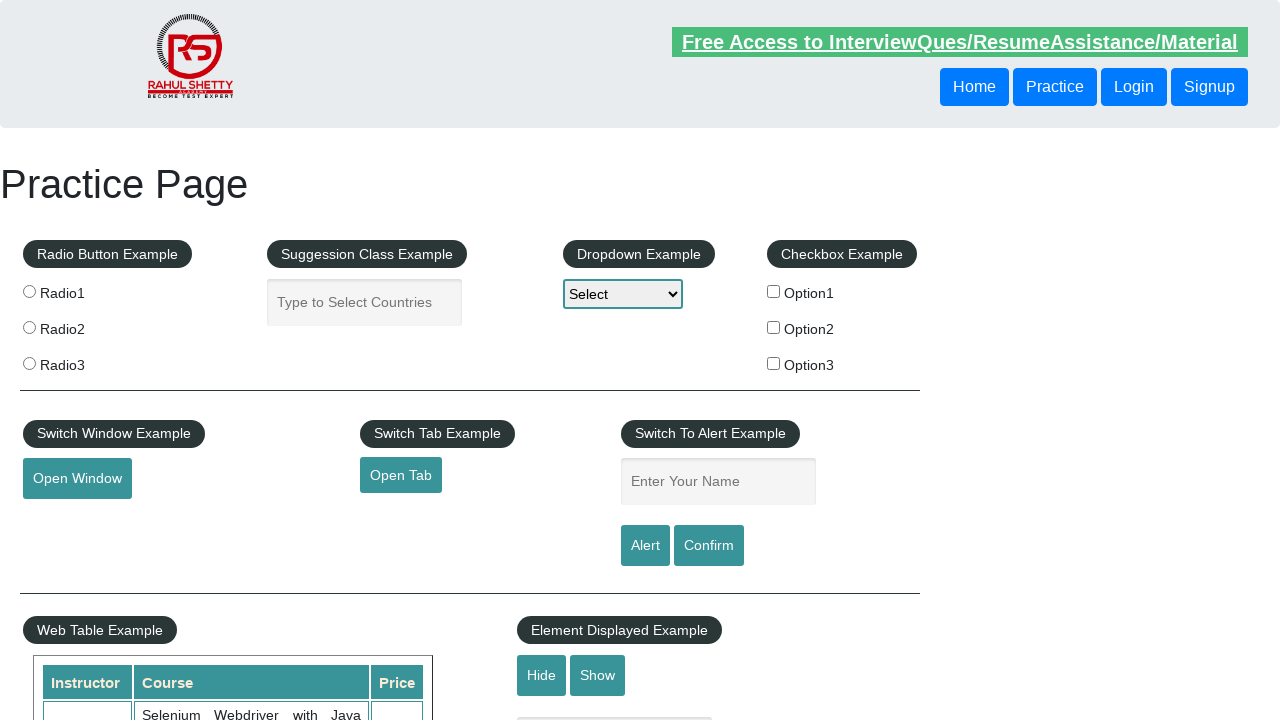

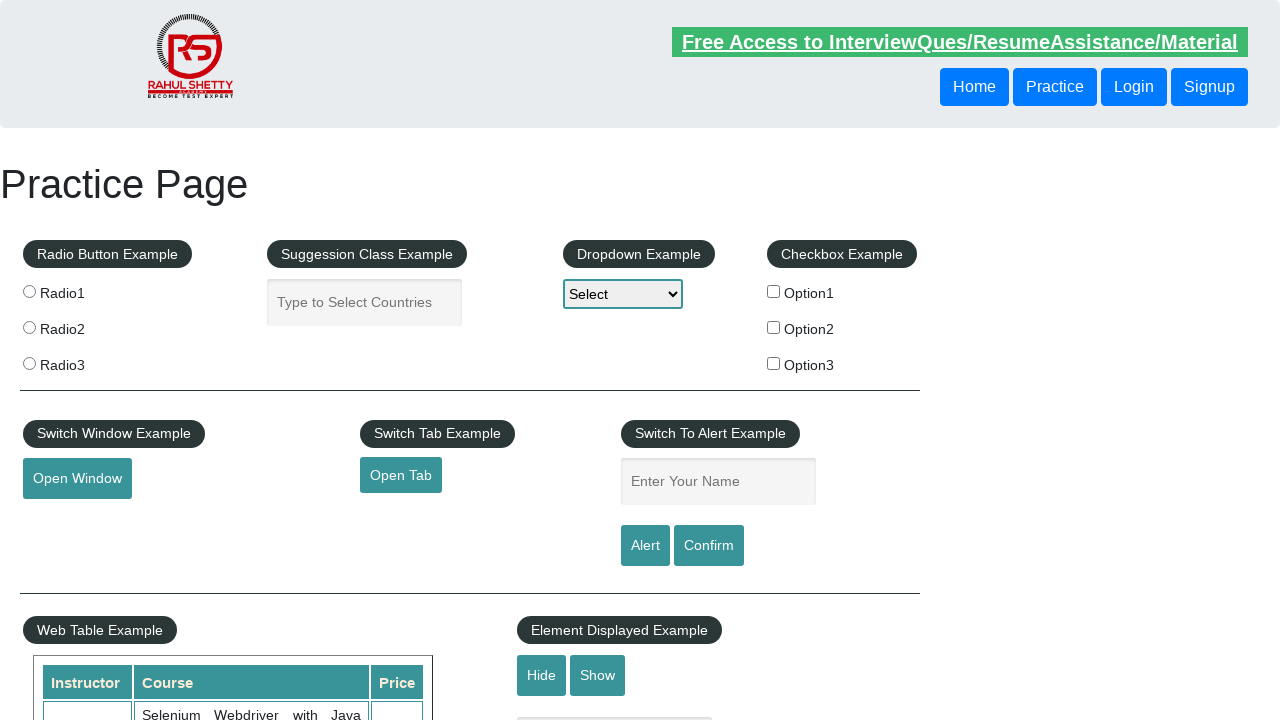